Clicks on the Standard Suite link and verifies navigation to the room details page

Starting URL: https://ancabota09.wixsite.com/intern/rooms

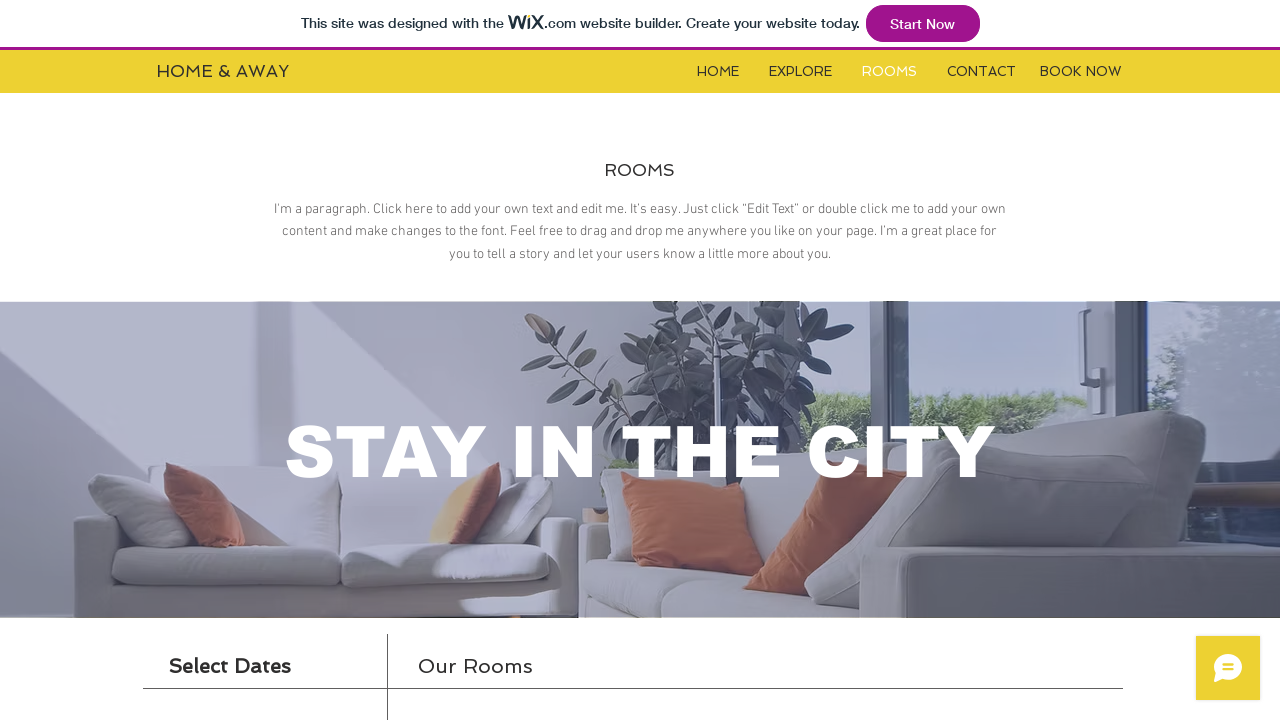

Located rooms iframe
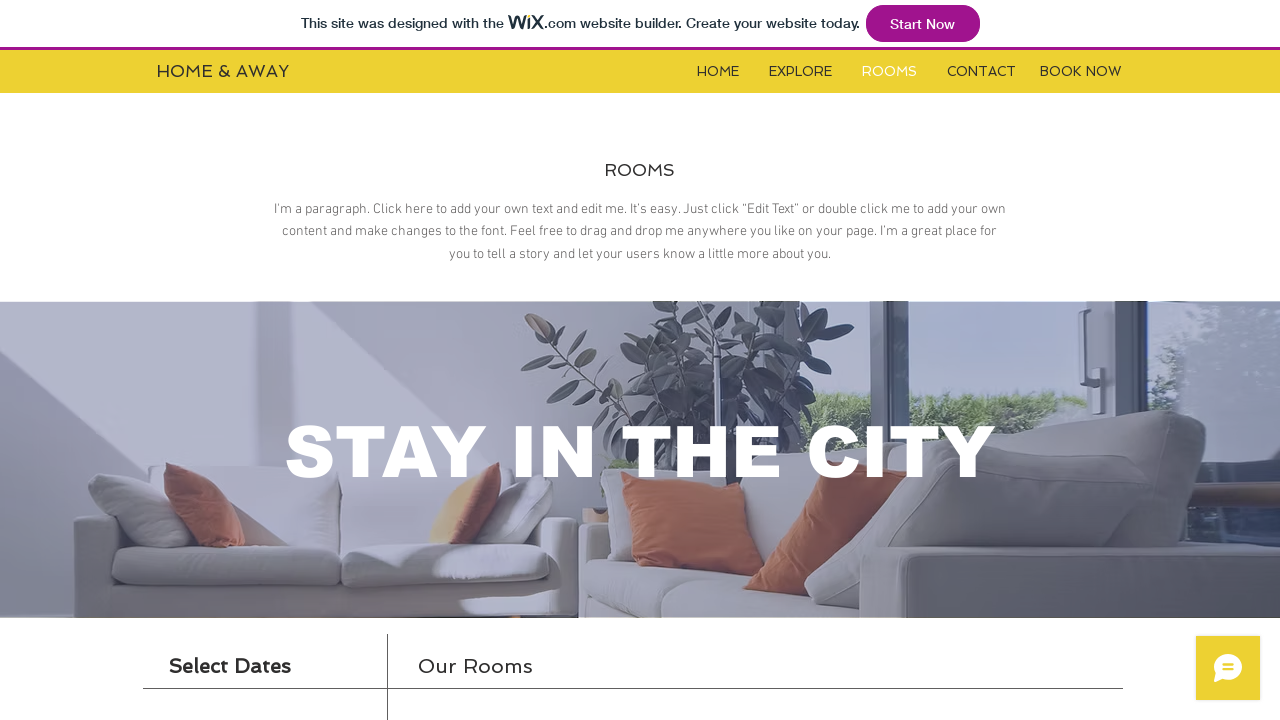

Located Standard Suite link element
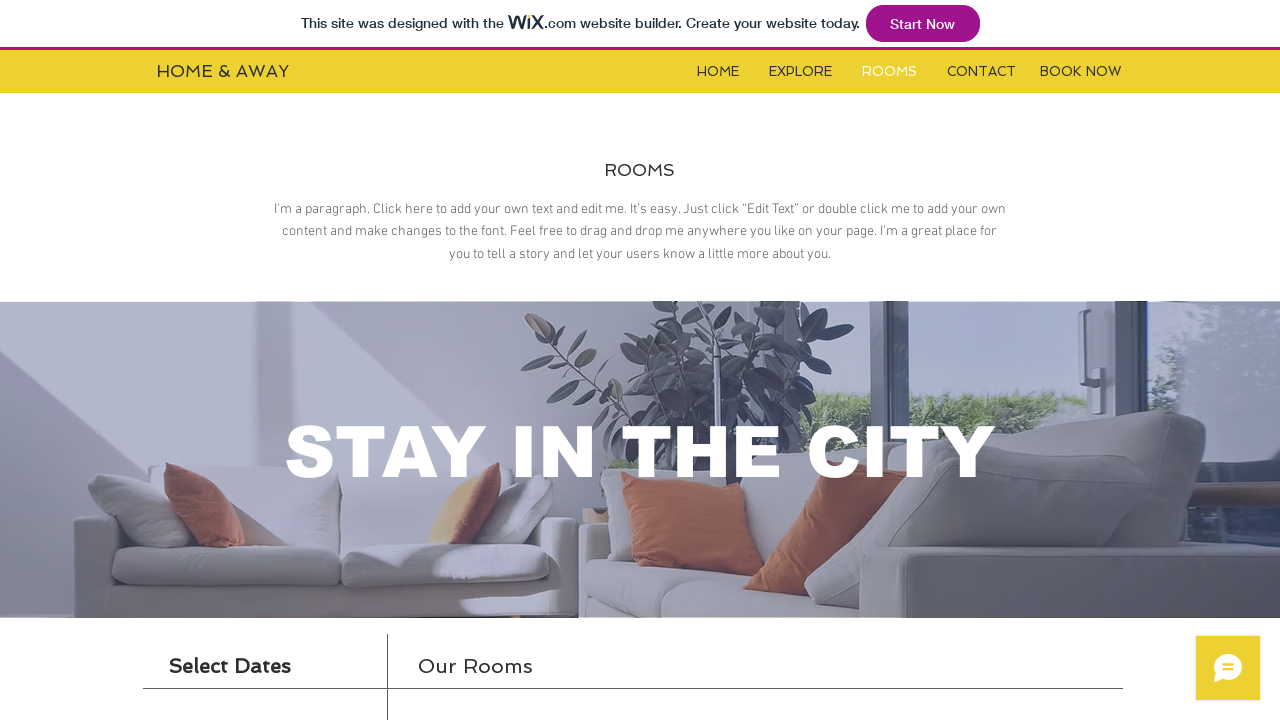

Standard Suite link became visible
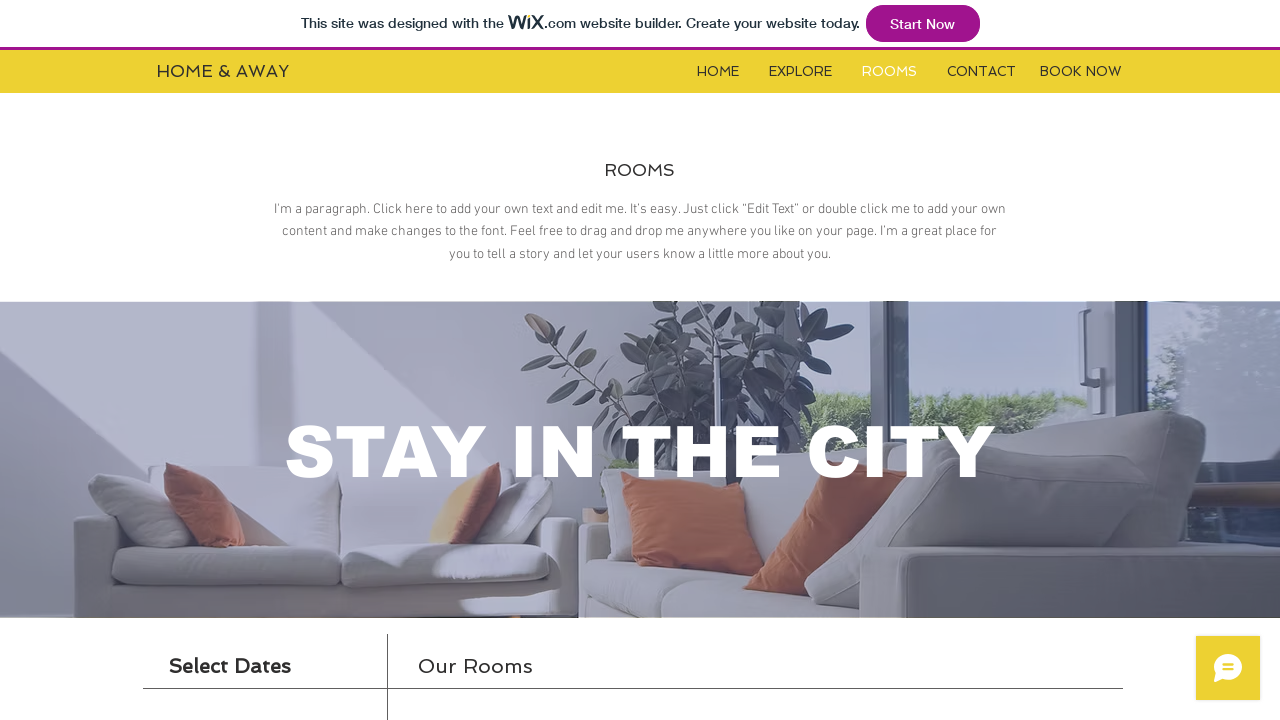

Clicked on Standard Suite link at (815, 360) on xpath=//*[@id='i6klgqap_0']/iframe >> internal:control=enter-frame >> xpath=//*[
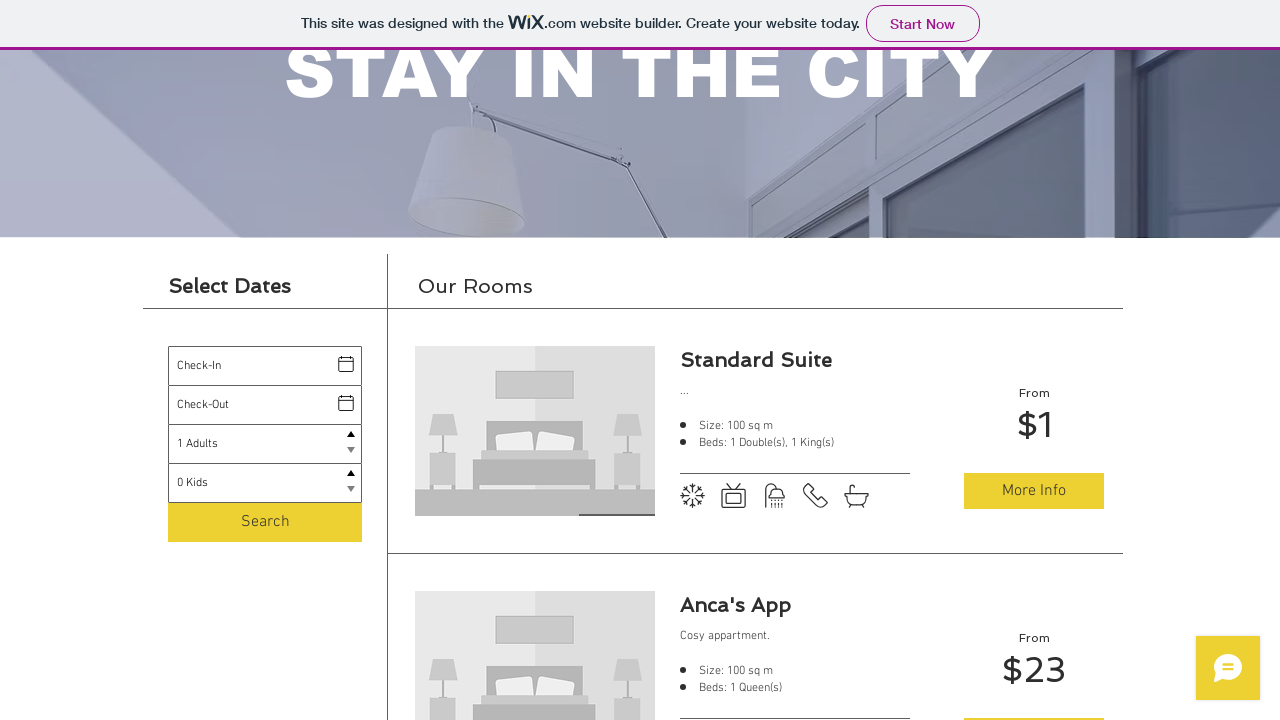

Navigated to Standard Suite room details page
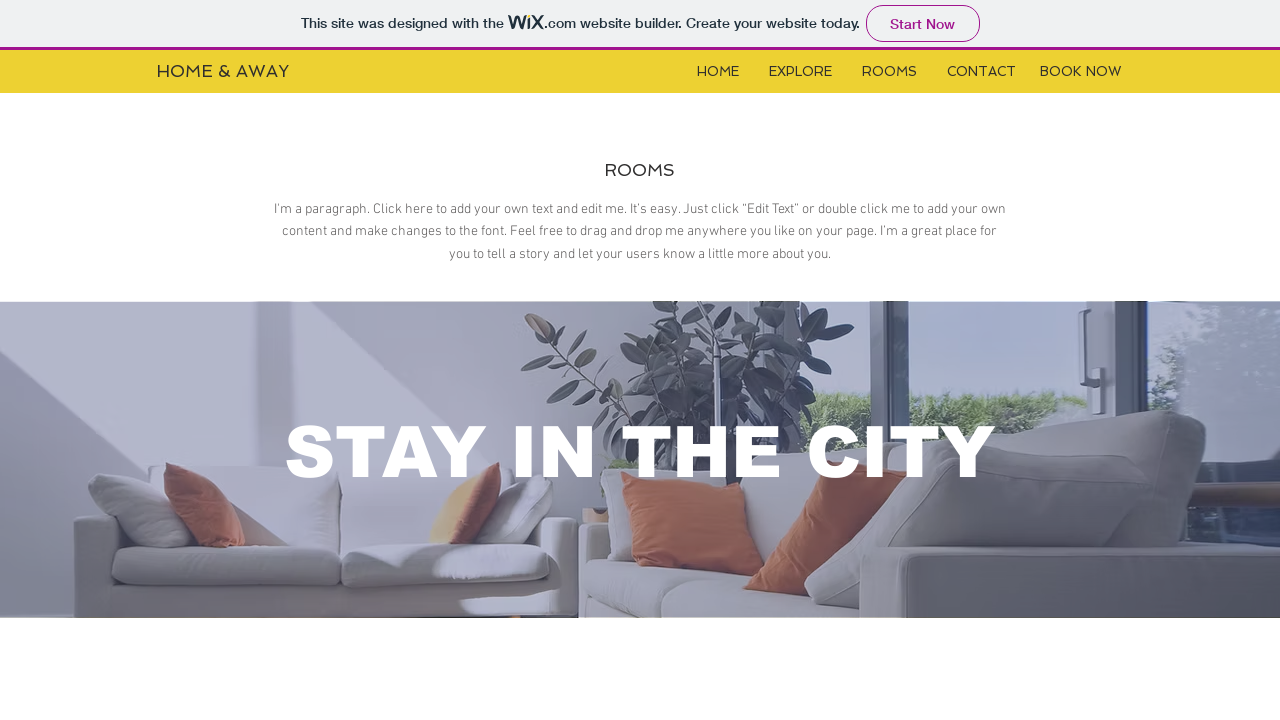

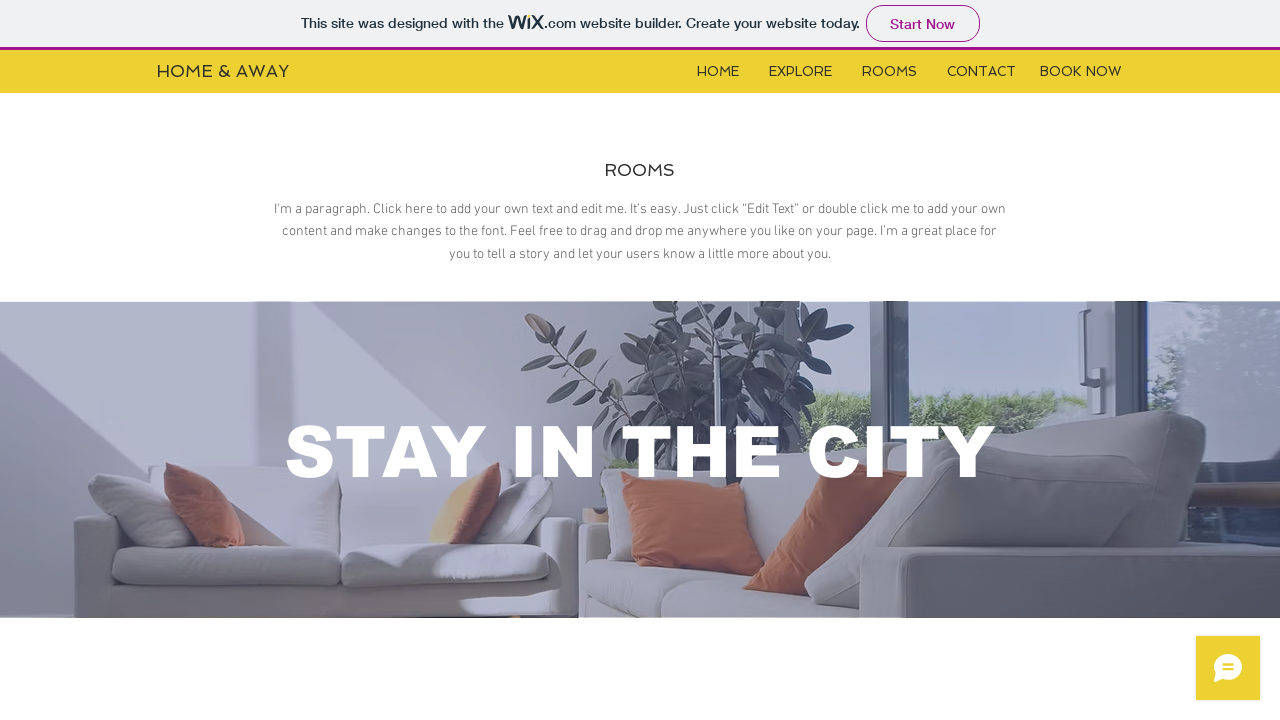